Opens a popup window from the main page and then closes it while keeping the parent window open

Starting URL: http://omayo.blogspot.com/

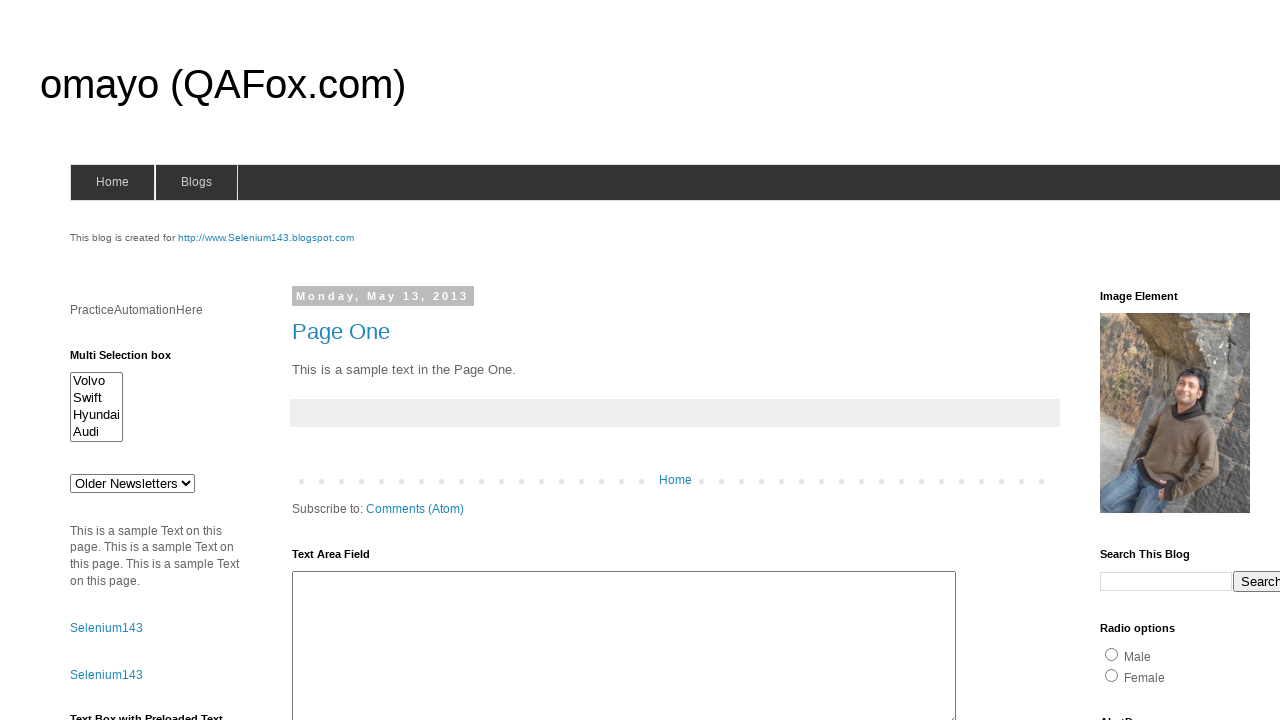

Clicked link to open popup window at (132, 360) on a:has-text('Open a popup window')
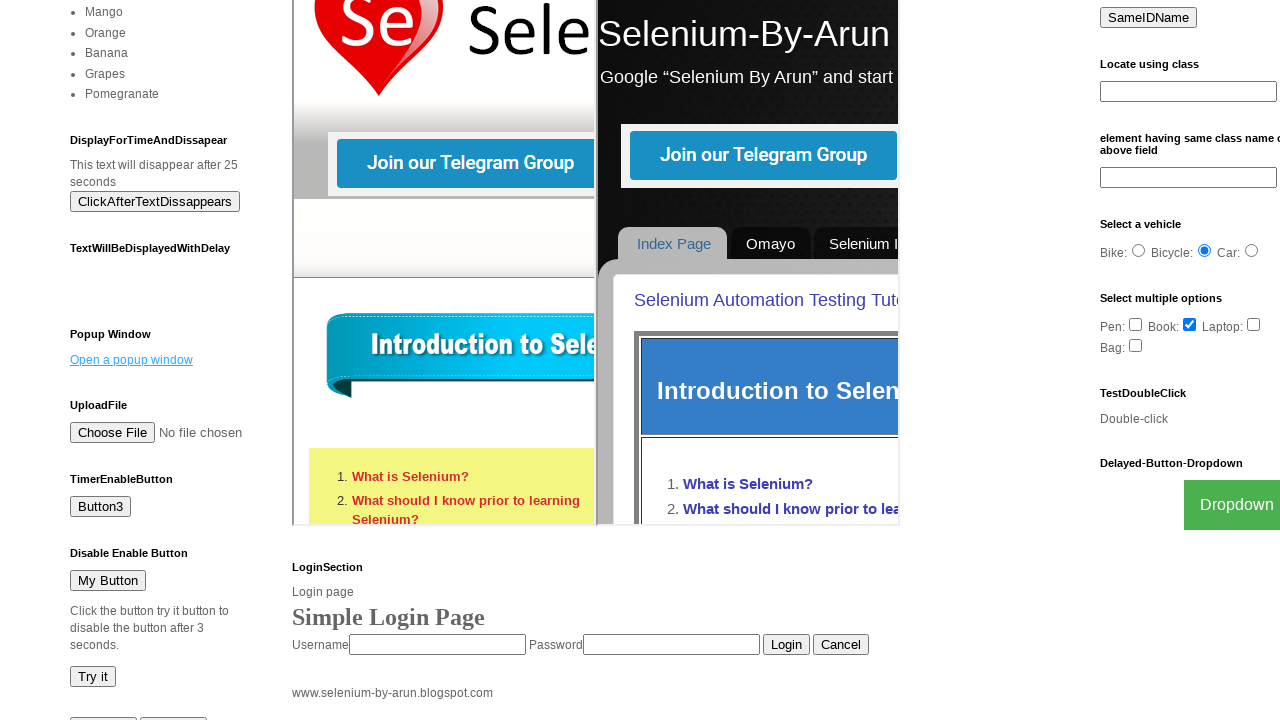

Popup window opened and retrieved
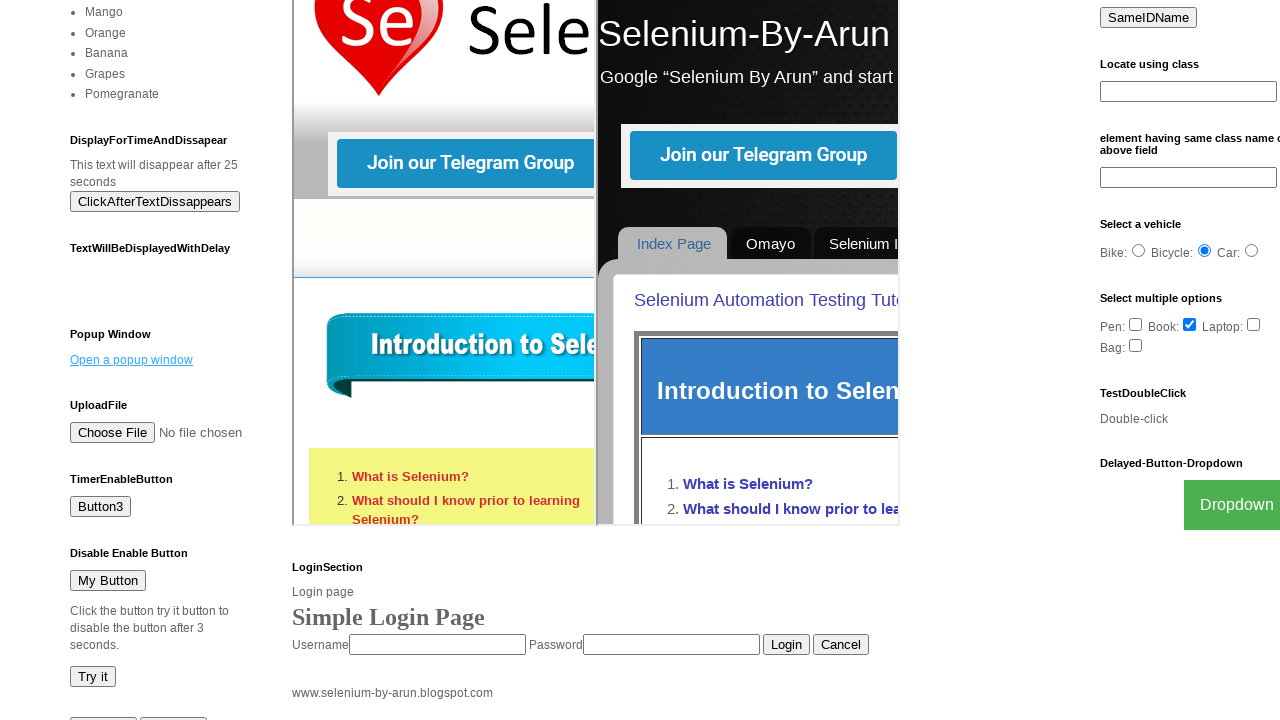

Popup window closed successfully
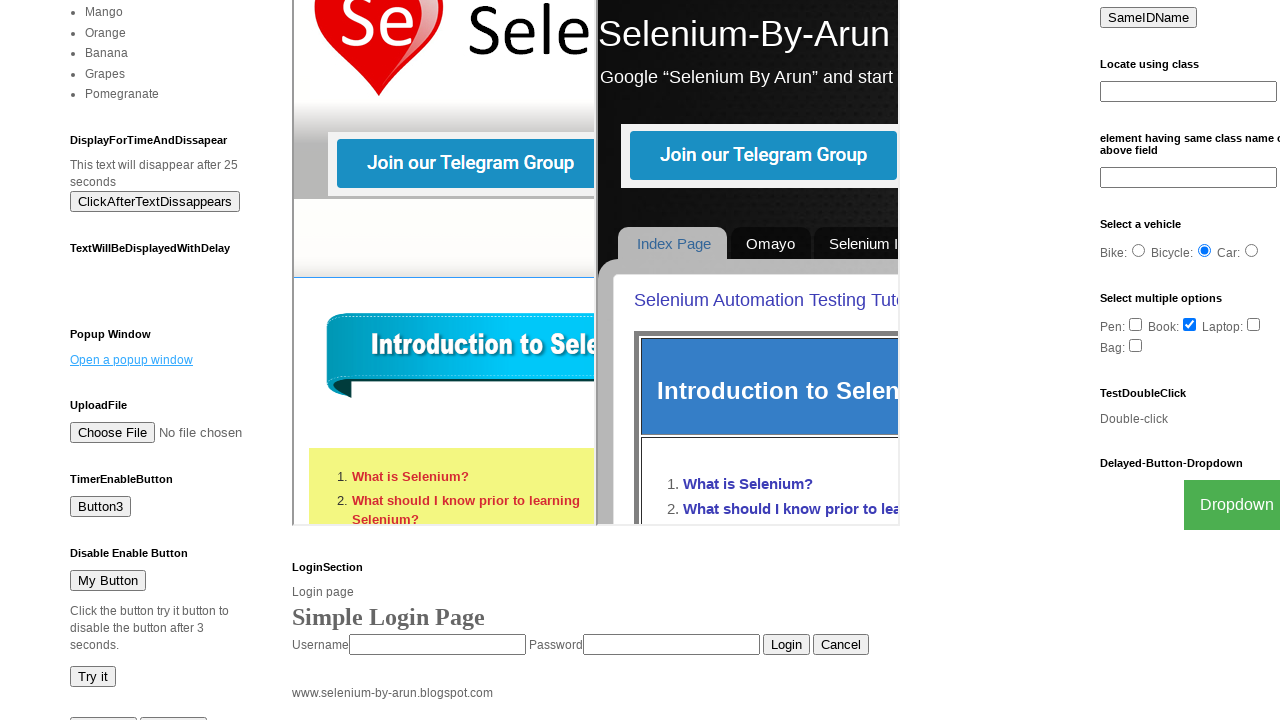

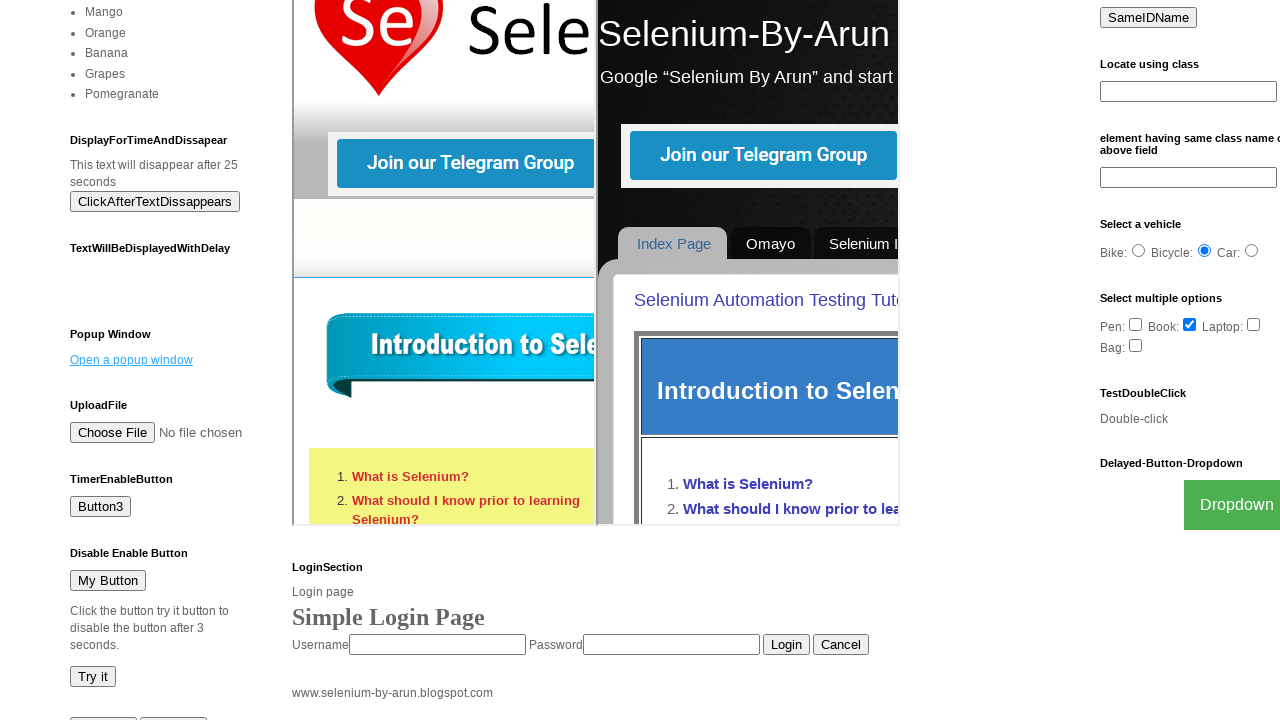